Tests drag and drop functionality by dragging an element to a drop zone

Starting URL: http://demo.automationtalks.com/DemoQAapplication/DemoQa/demoqa.com/droppable/index.html

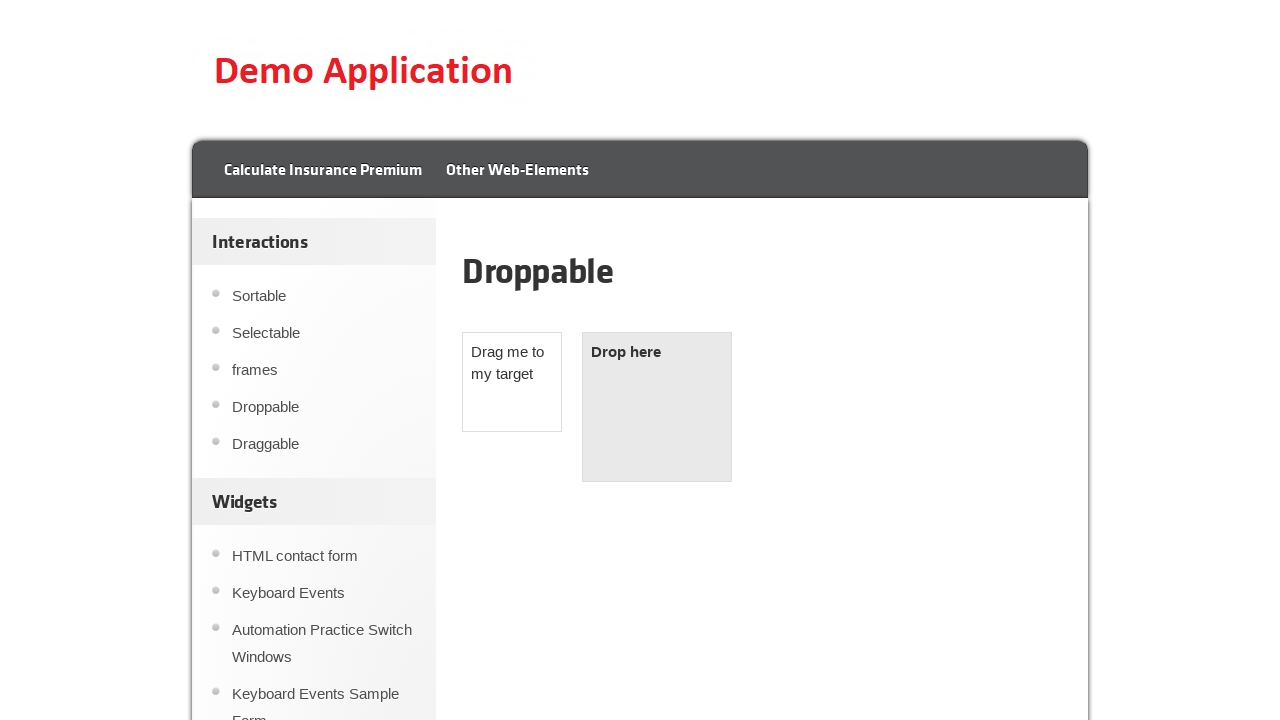

Navigated to droppable demo page
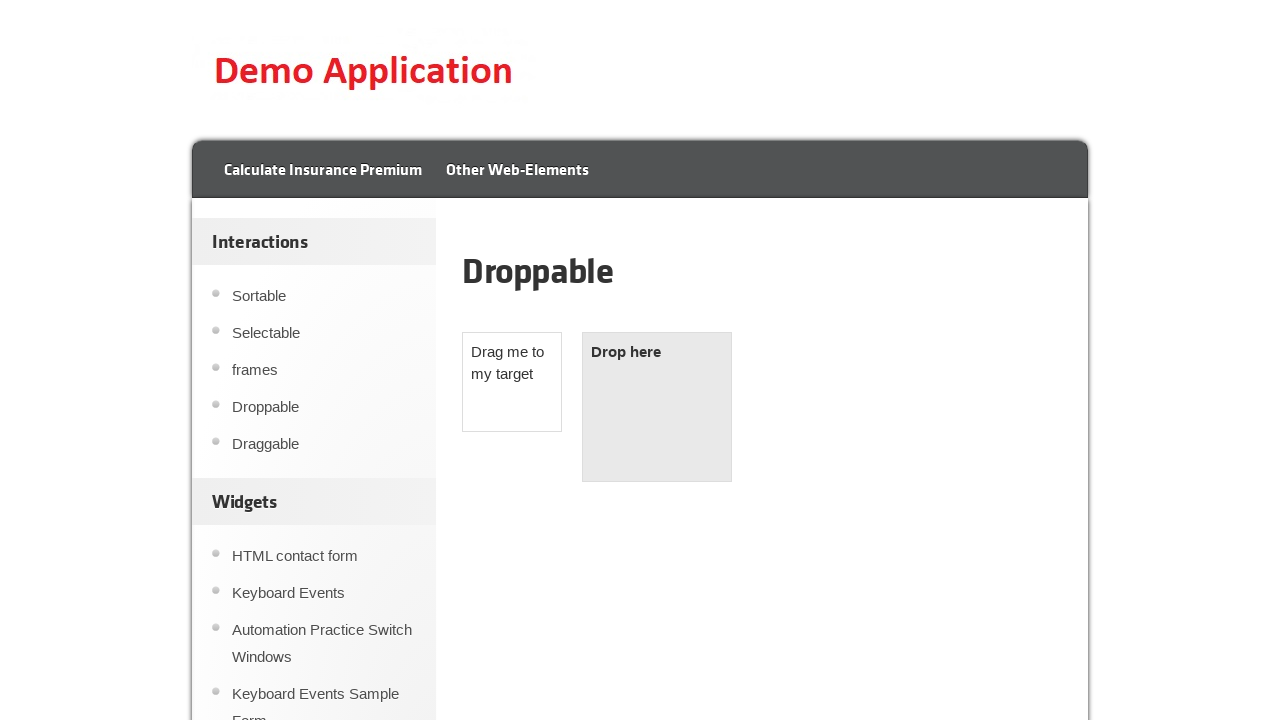

Located draggable element
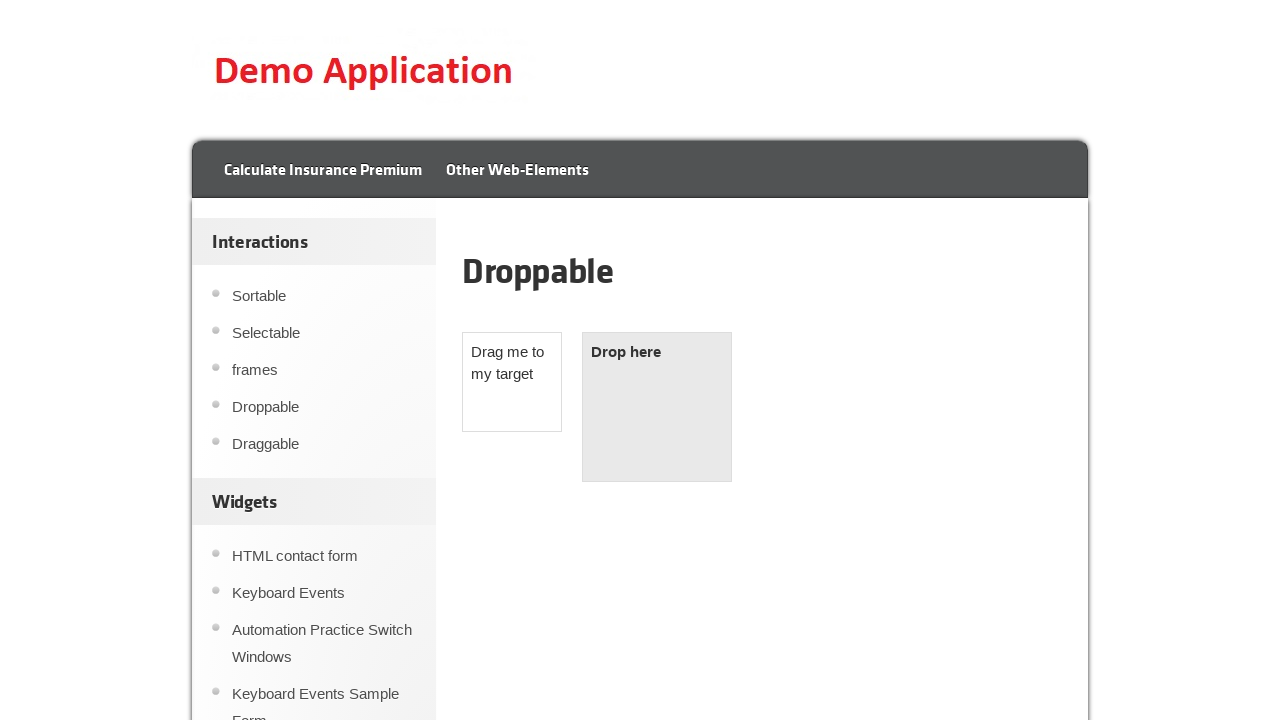

Located drop zone element
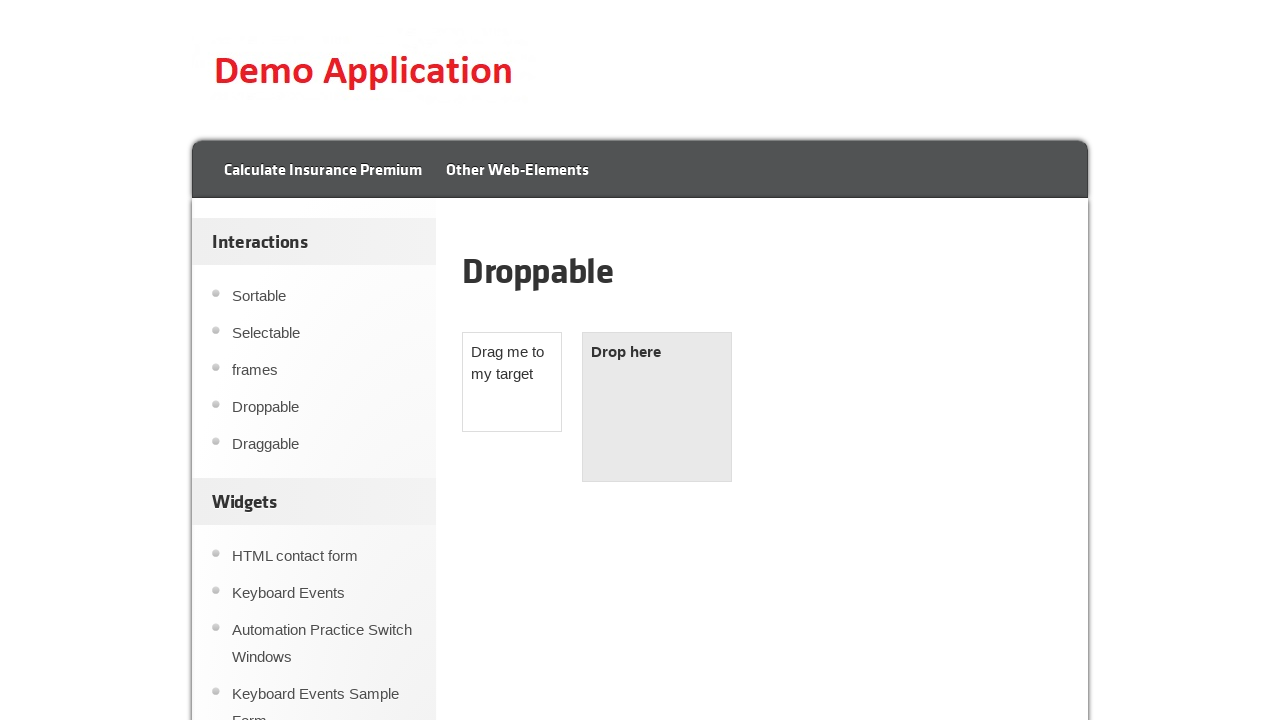

Successfully dragged element to drop zone at (657, 407)
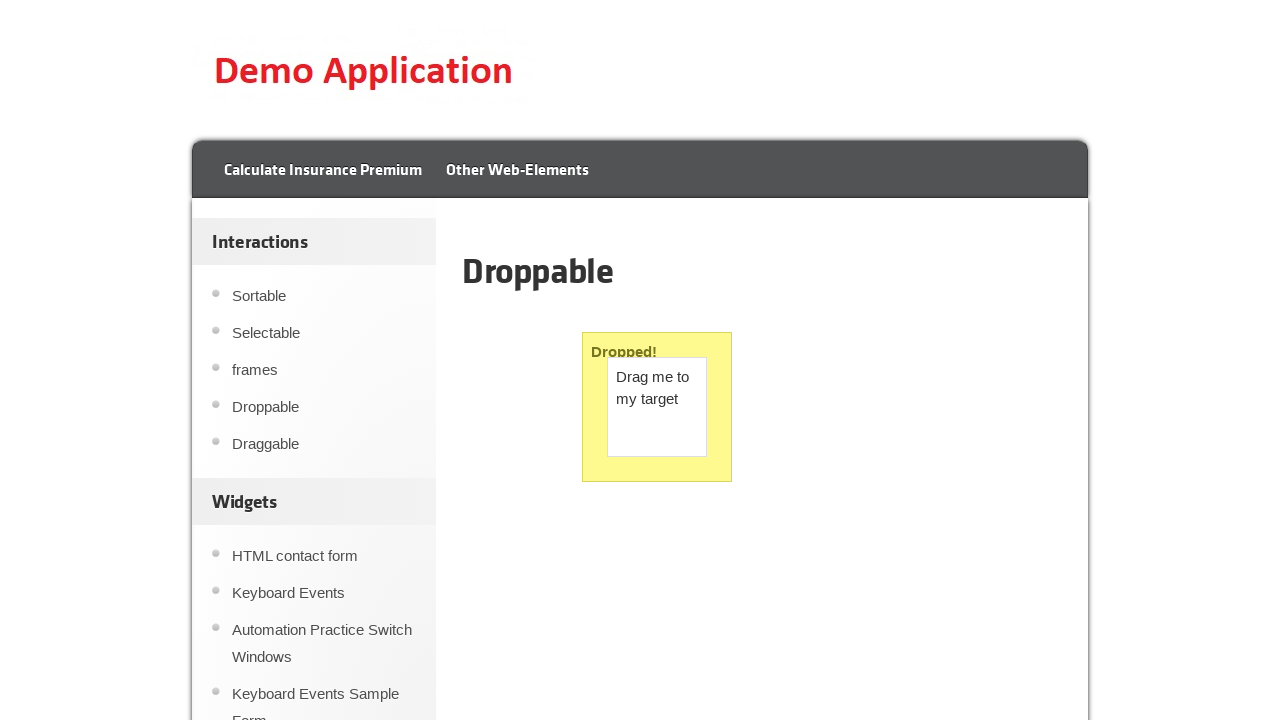

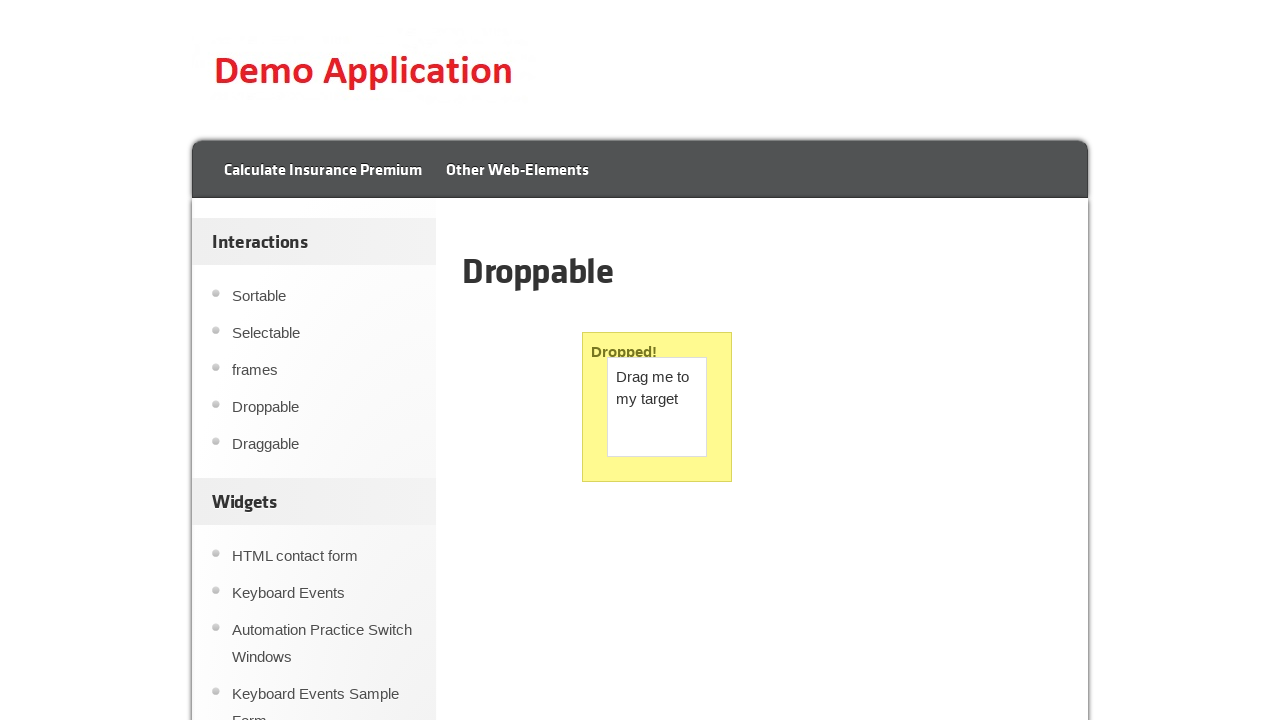